Tests timeout handling by clicking an AJAX-triggering button and then clicking the success element with a custom timeout.

Starting URL: http://uitestingplayground.com/ajax

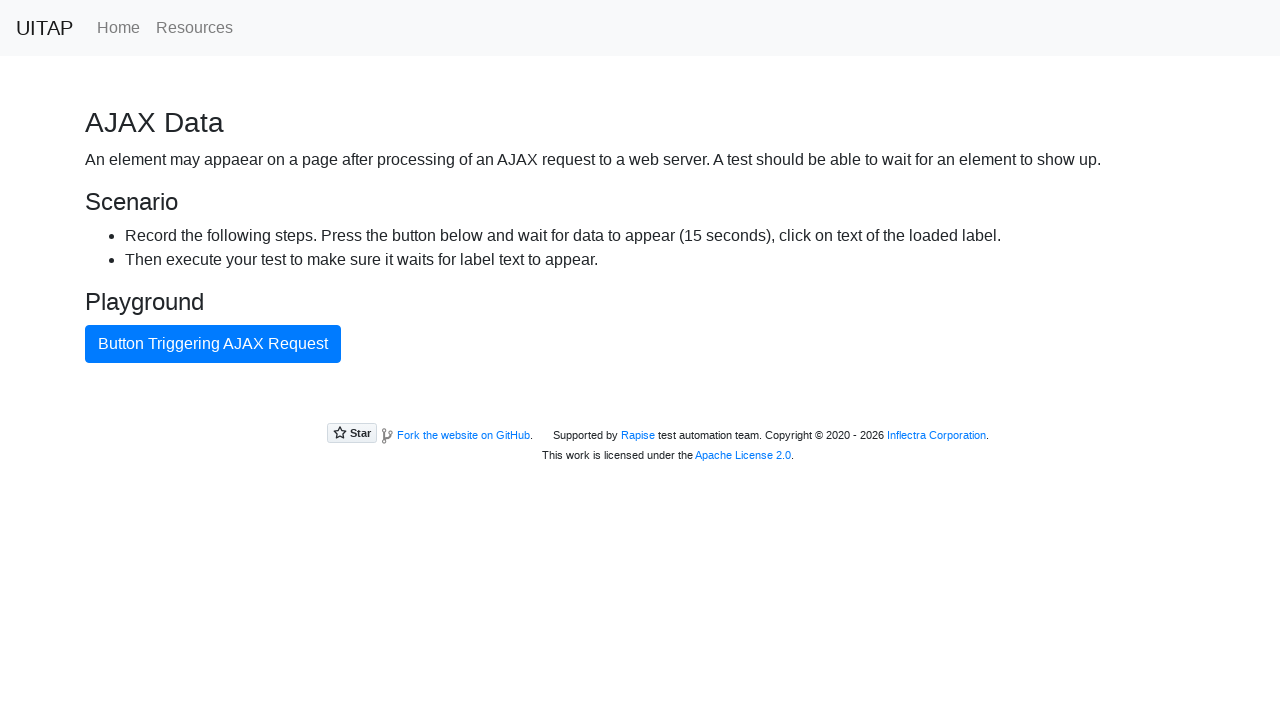

Clicked button triggering AJAX request at (213, 344) on internal:text="Button Triggering AJAX Request"i
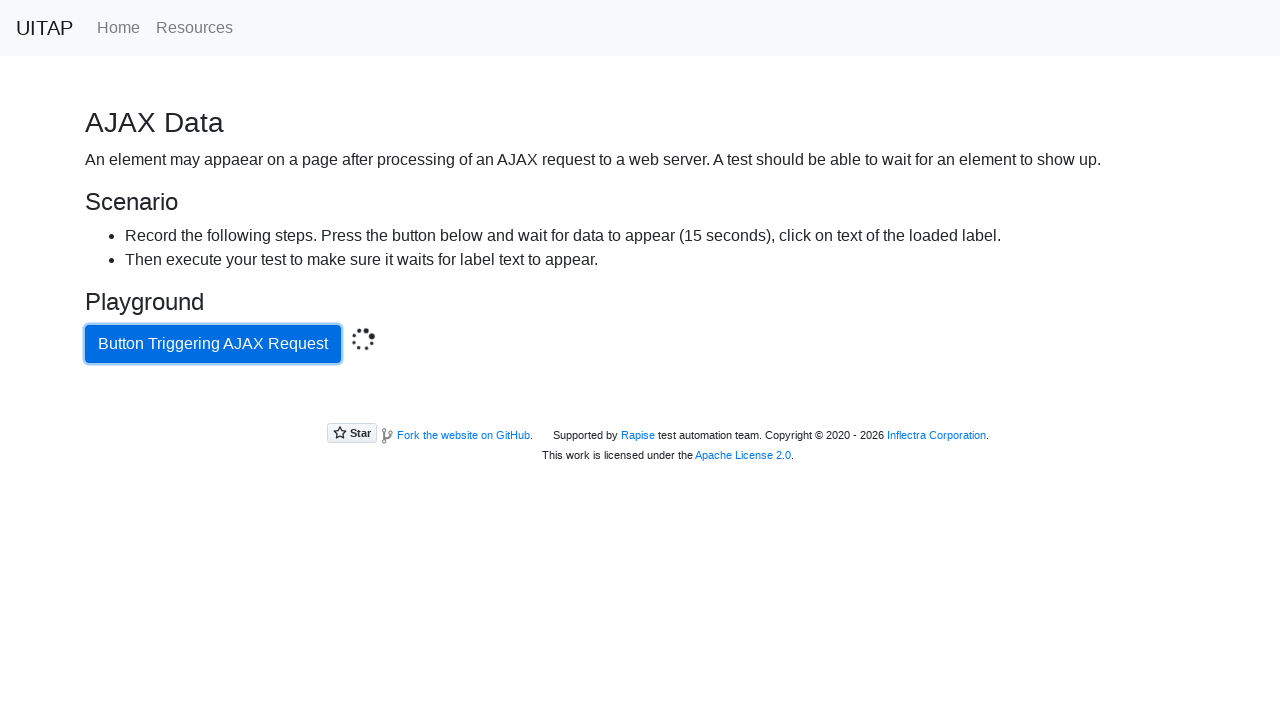

Located success element with bg-success class
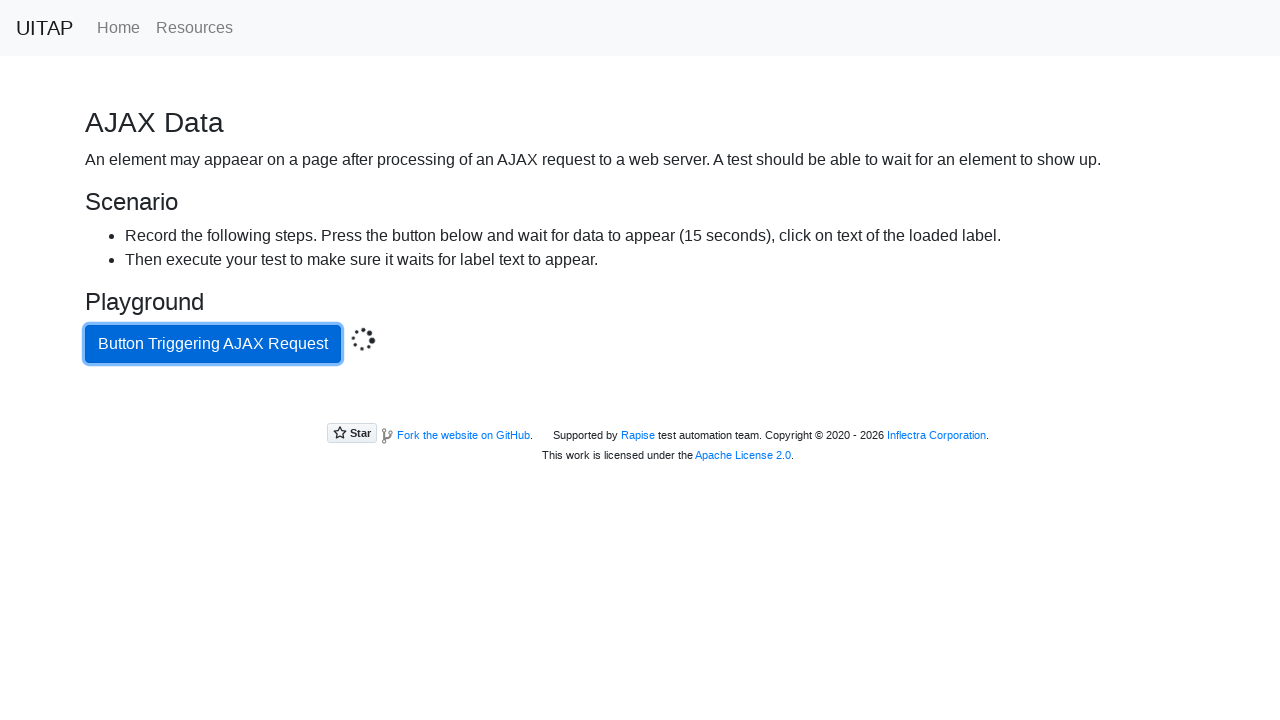

Clicked success element with 16-second custom timeout at (640, 405) on .bg-success
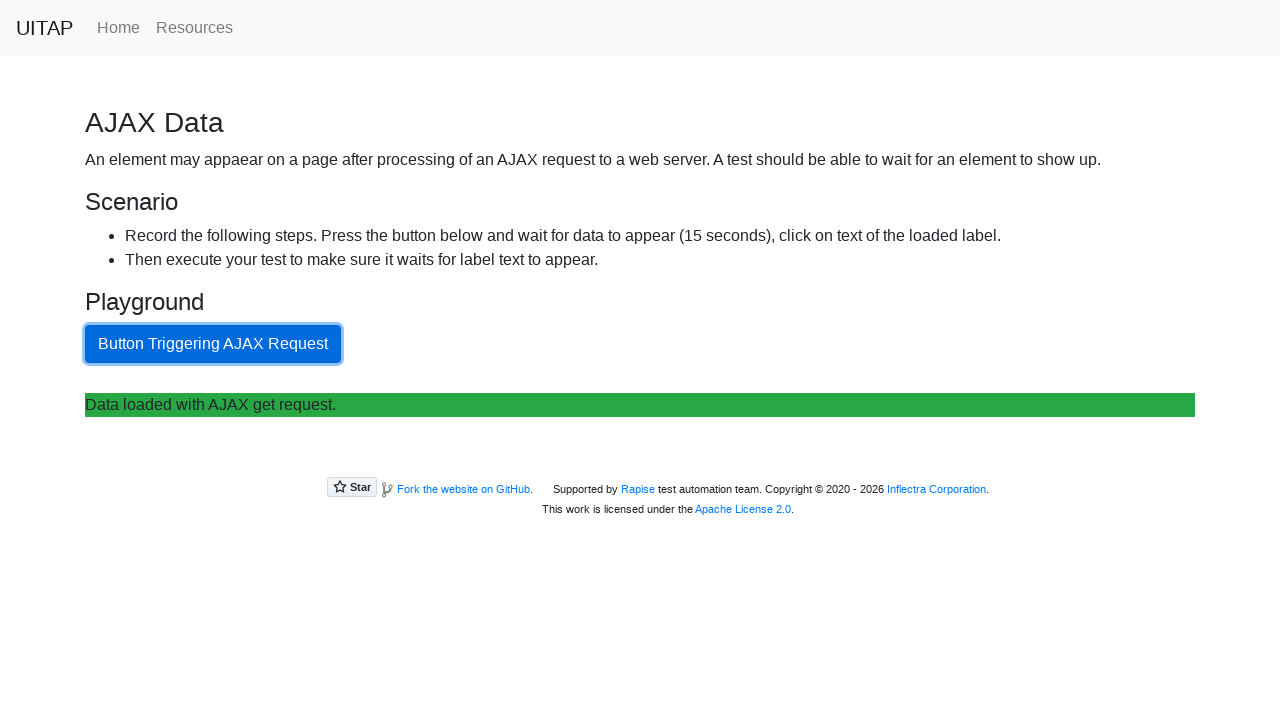

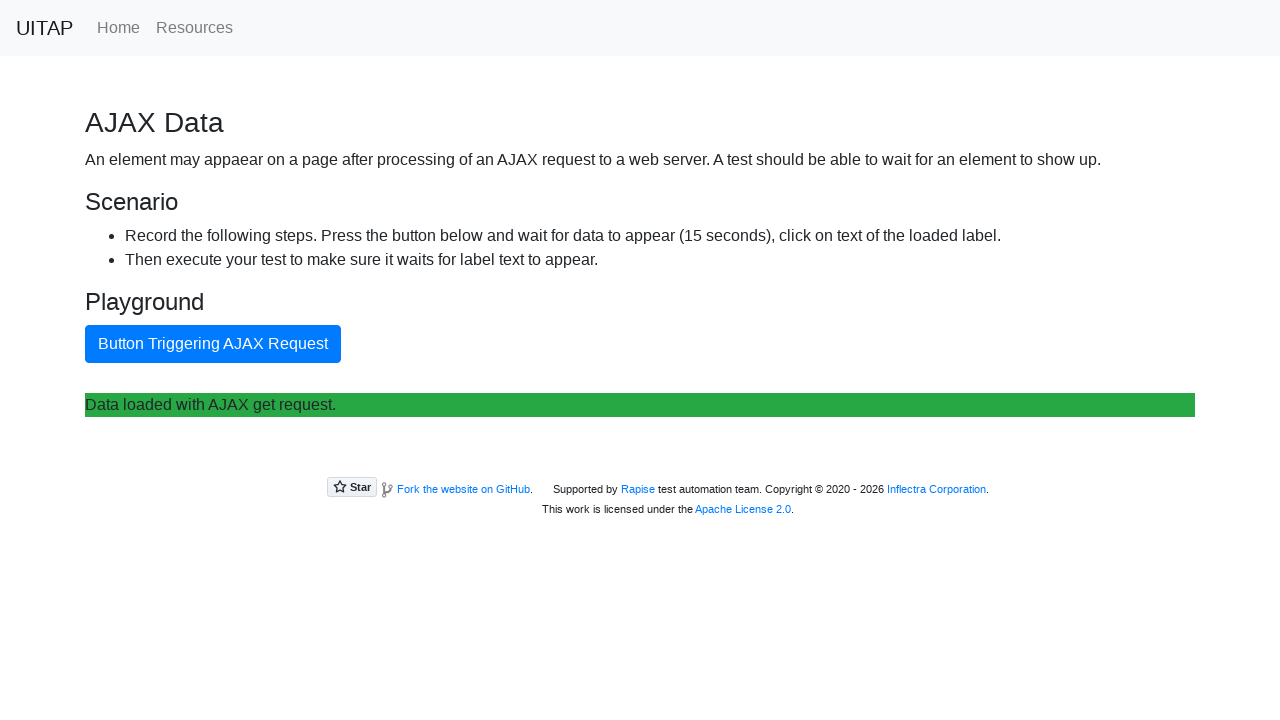